Tests opening multiple links in new tabs and switching to a specific tab

Starting URL: https://the-internet.herokuapp.com/

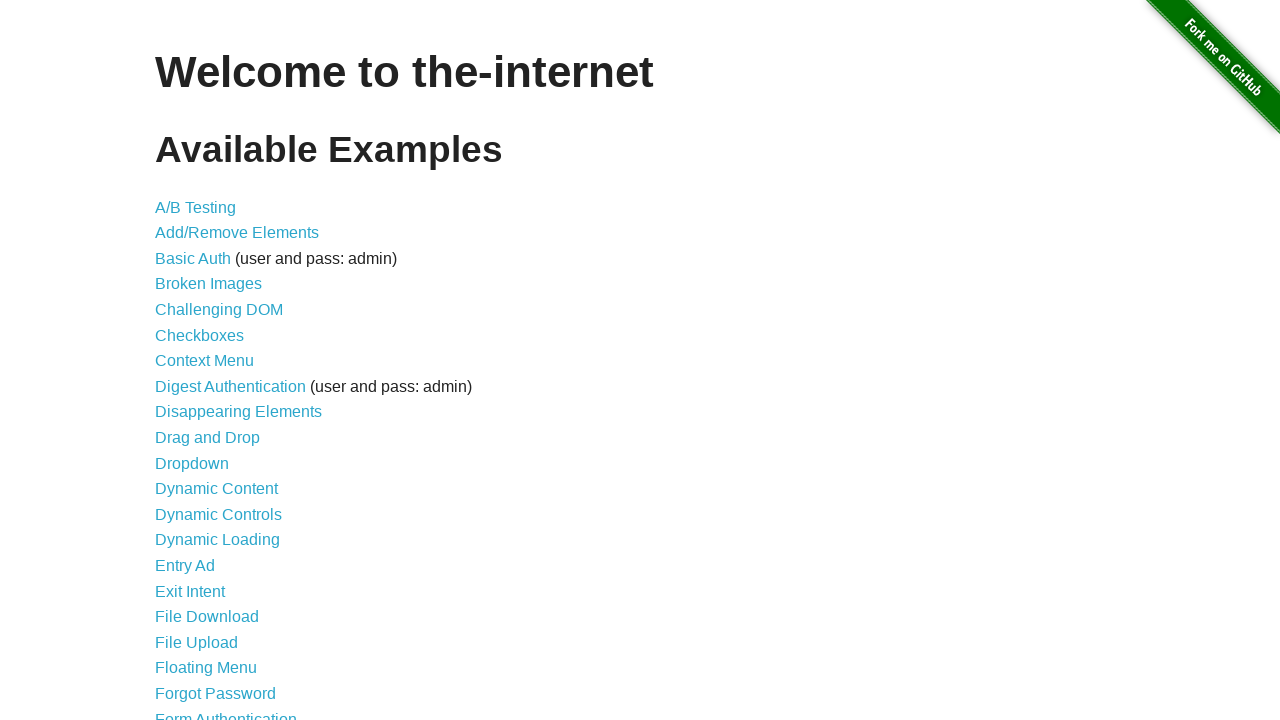

Opened A/B Test link in a new tab using Ctrl+Click at (196, 207) on a[href='/abtest']
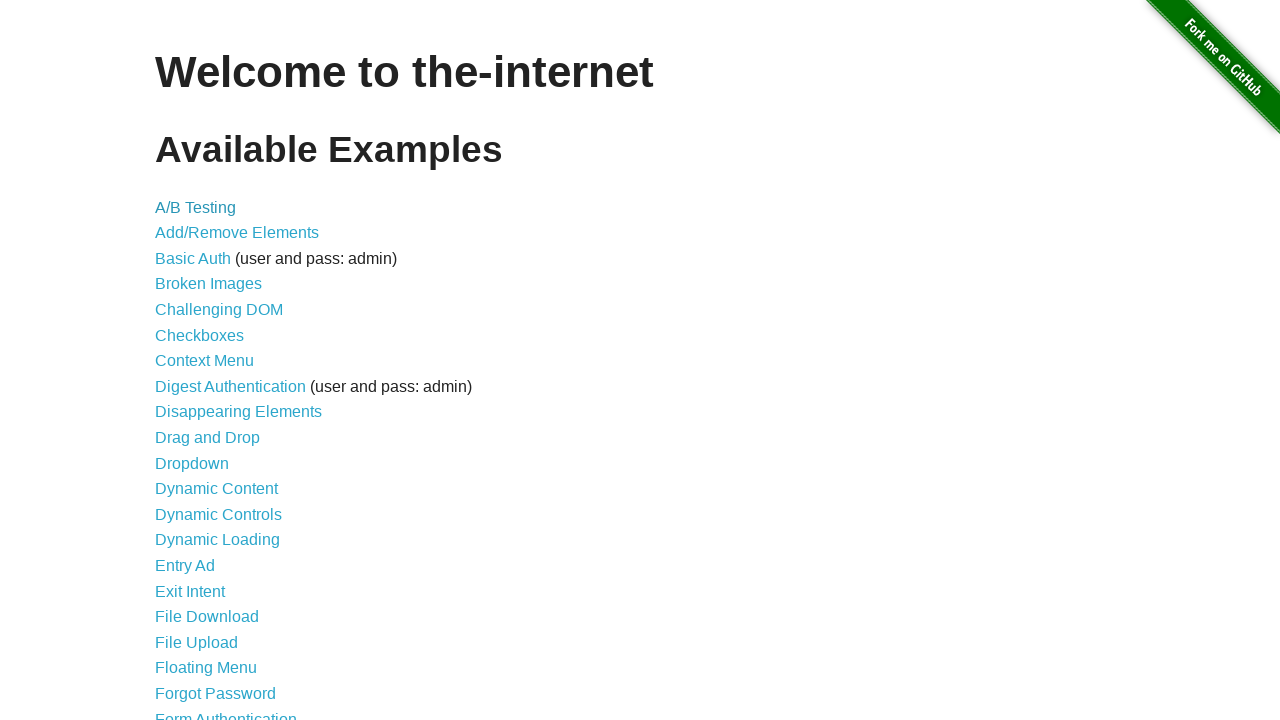

Opened Add/Remove Elements link in a new tab using Ctrl+Click at (237, 233) on a[href='/add_remove_elements/']
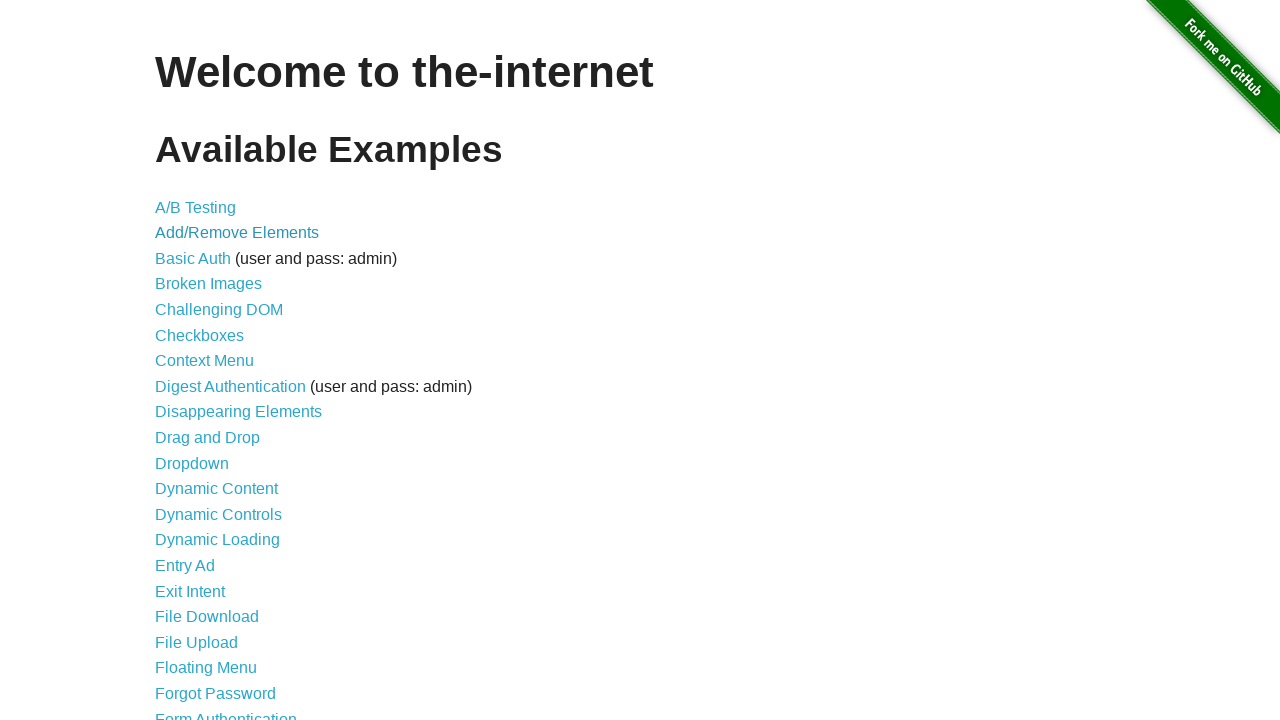

Opened Broken Images link in a new tab using Ctrl+Click at (208, 284) on a[href='/broken_images']
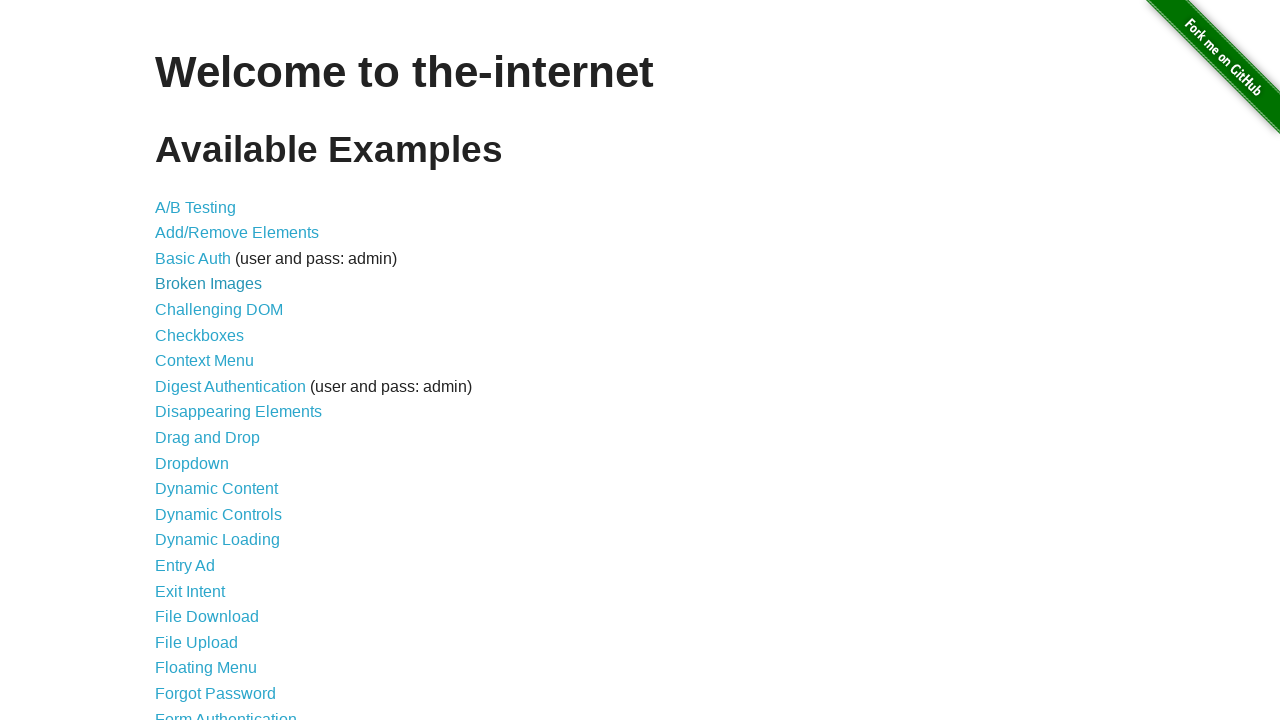

Switched to the third tab (Broken Images)
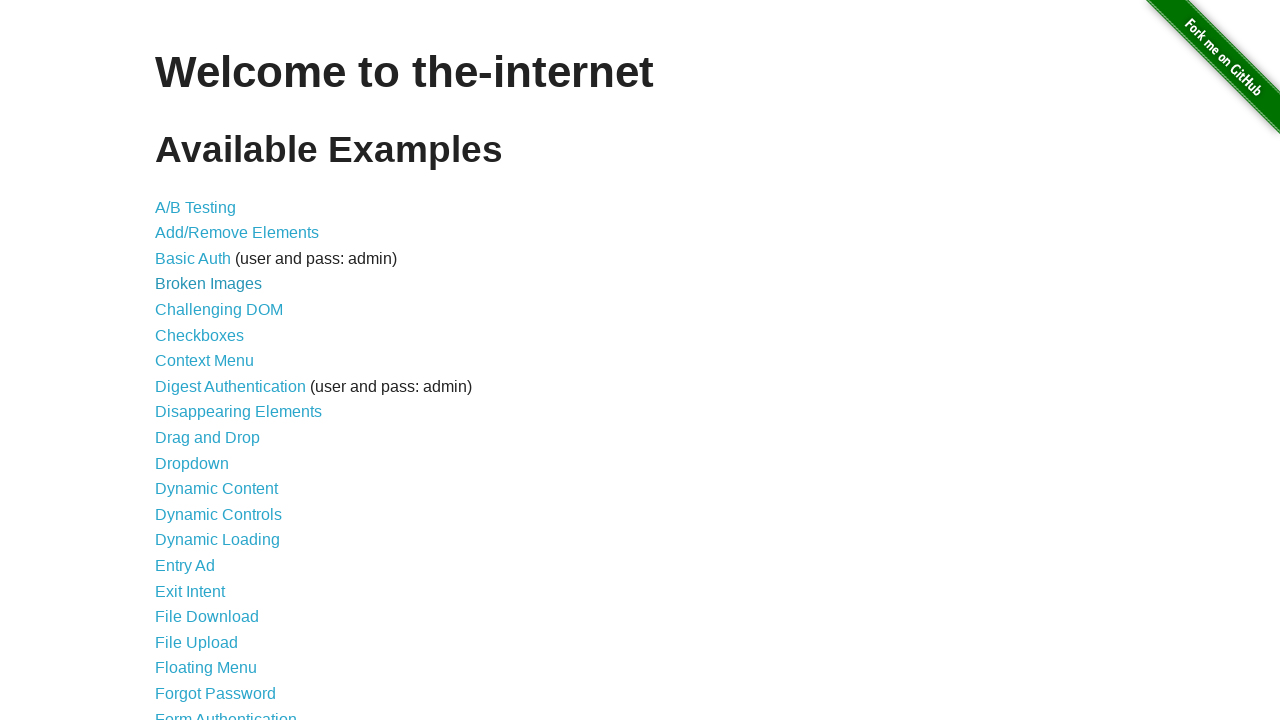

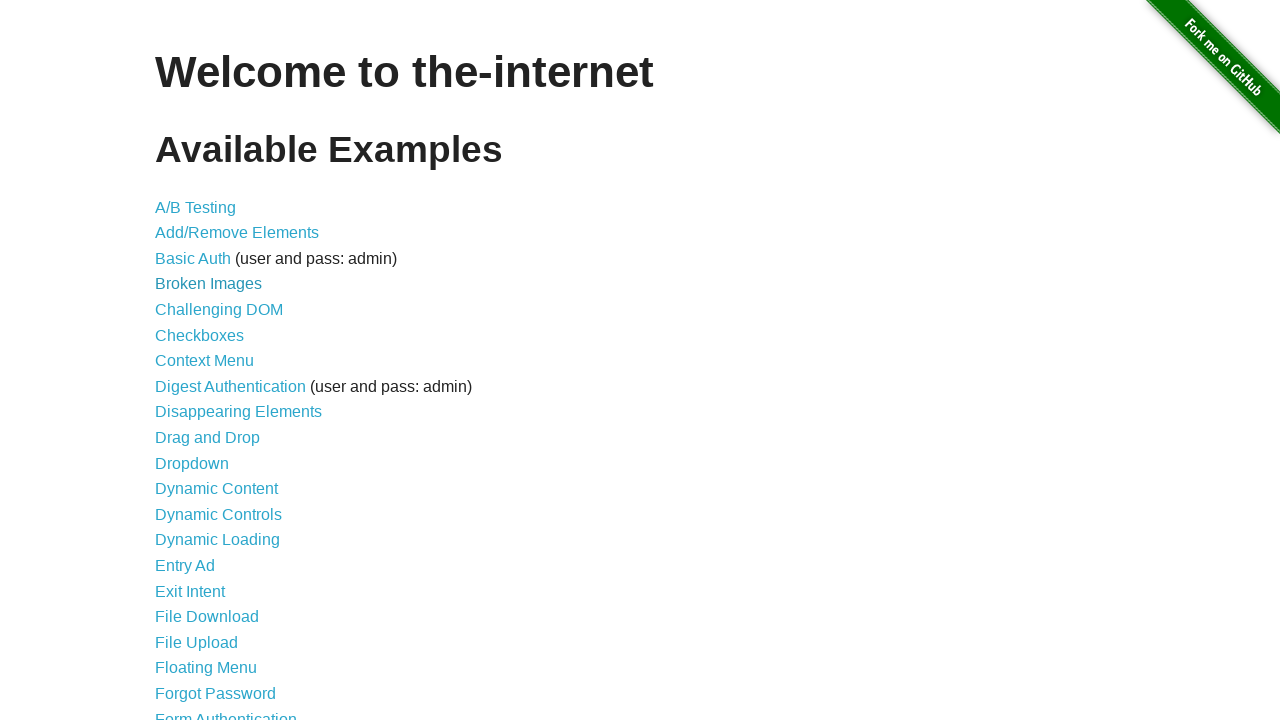